Tests that a user cannot submit an invalid email in the Text Box form by verifying that no output is displayed after submitting with an invalid email format.

Starting URL: https://demoqa.com/

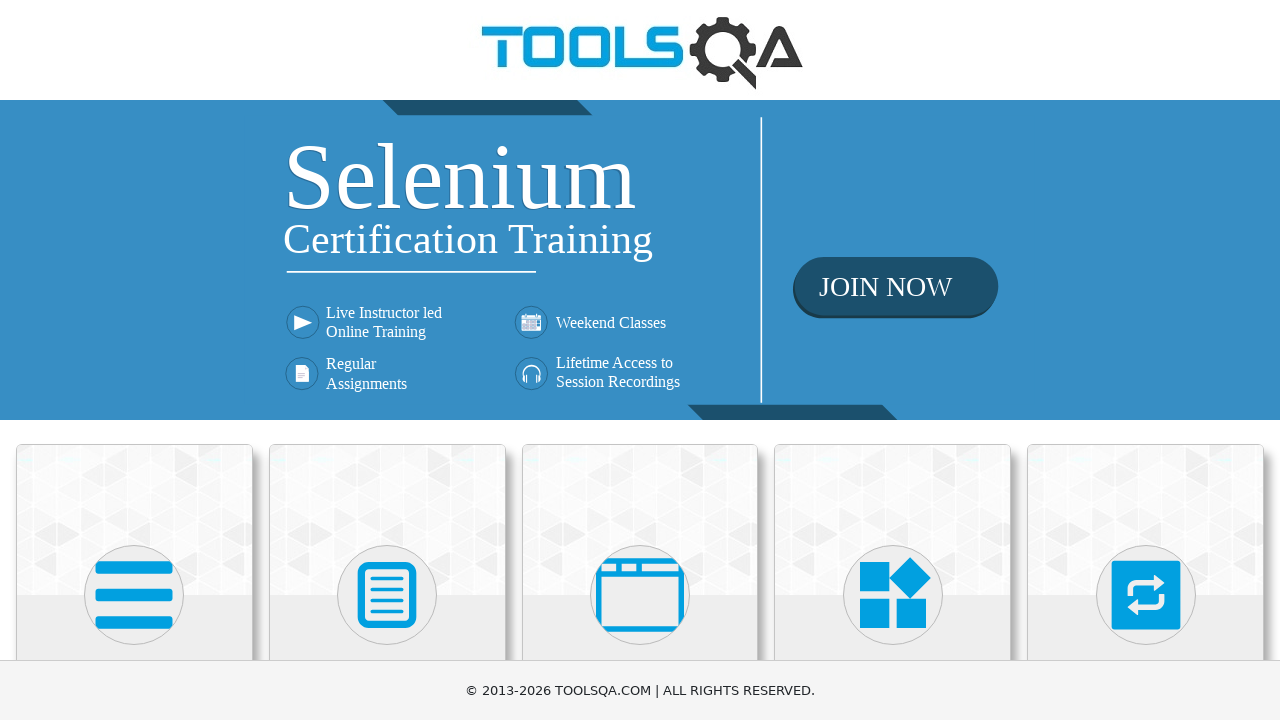

Clicked on Elements card on homepage at (134, 520) on div.card:has-text('Elements')
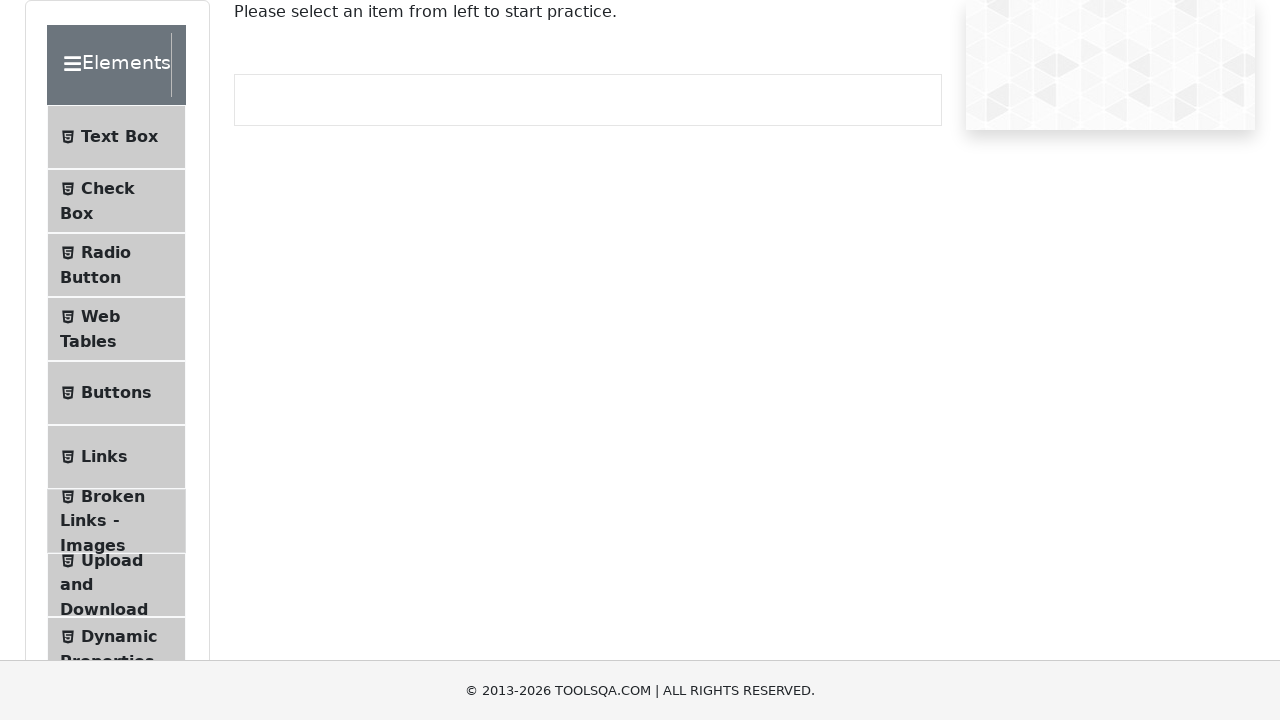

Clicked on Text Box in the sidebar at (119, 137) on span:text('Text Box')
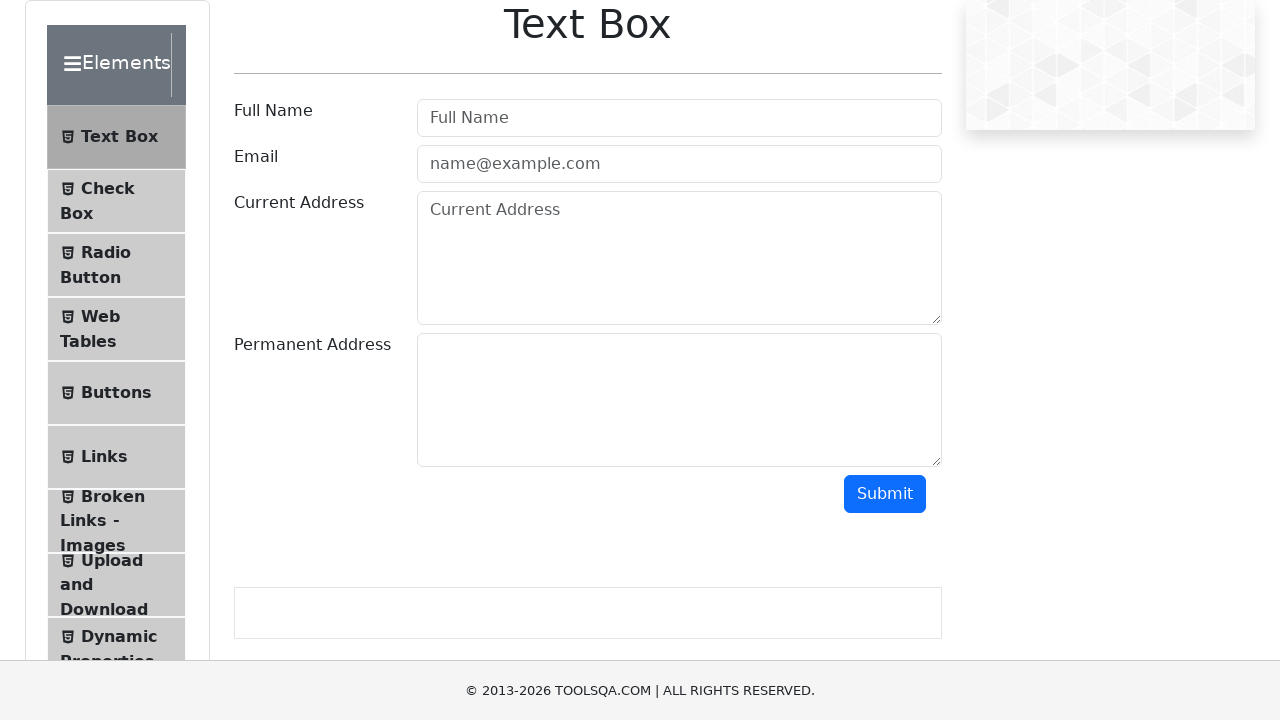

Text Box form loaded and userName field is visible
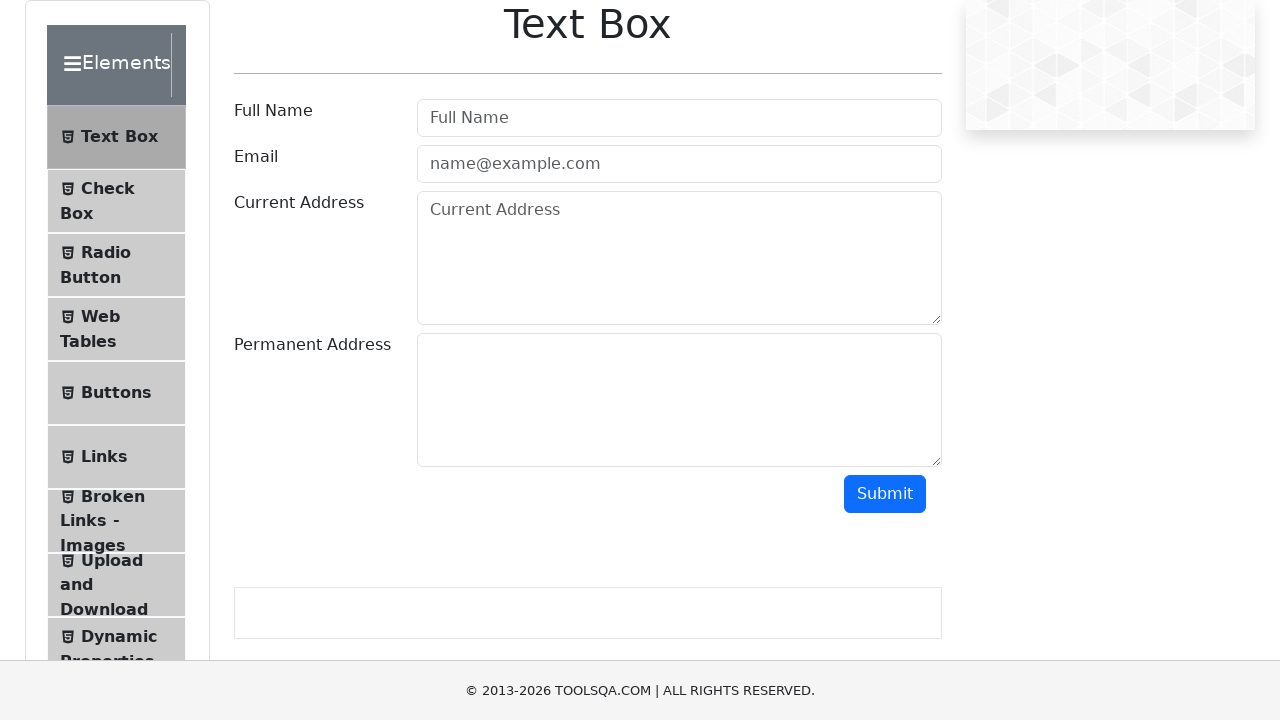

Filled userName field with 'Jane Smith' on #userName
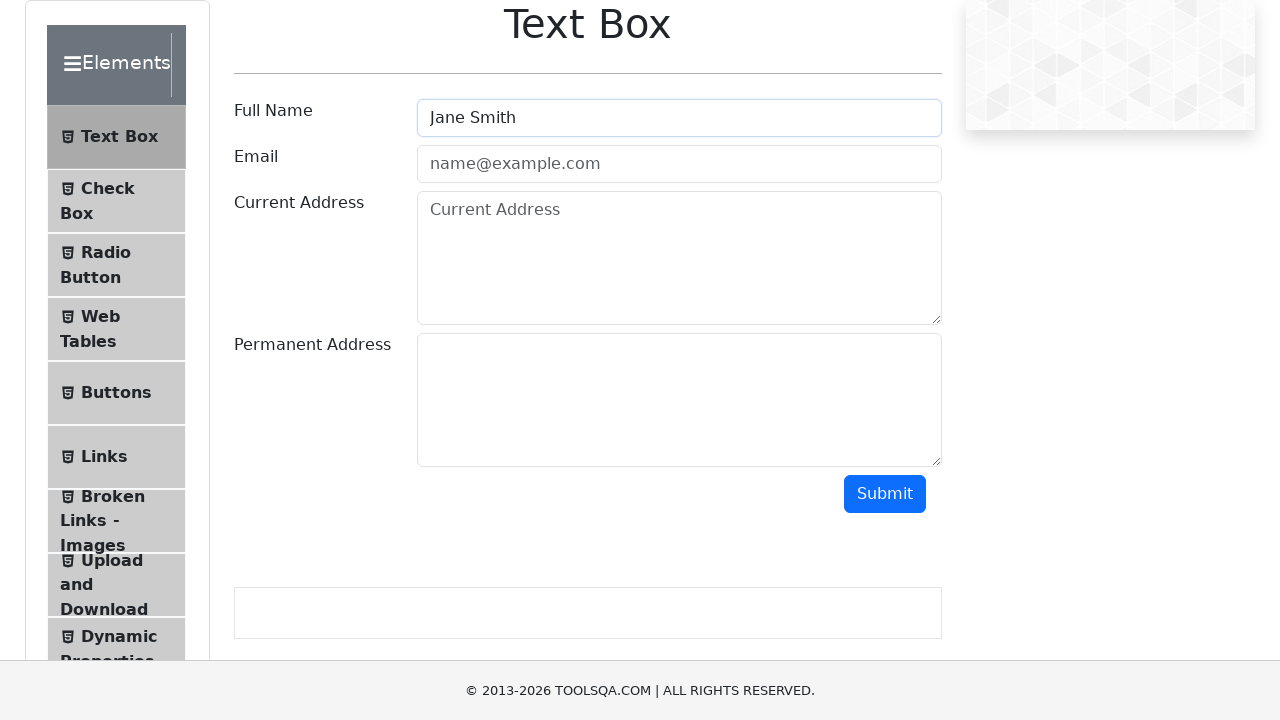

Filled userEmail field with invalid email format 'invalid-email-format' on #userEmail
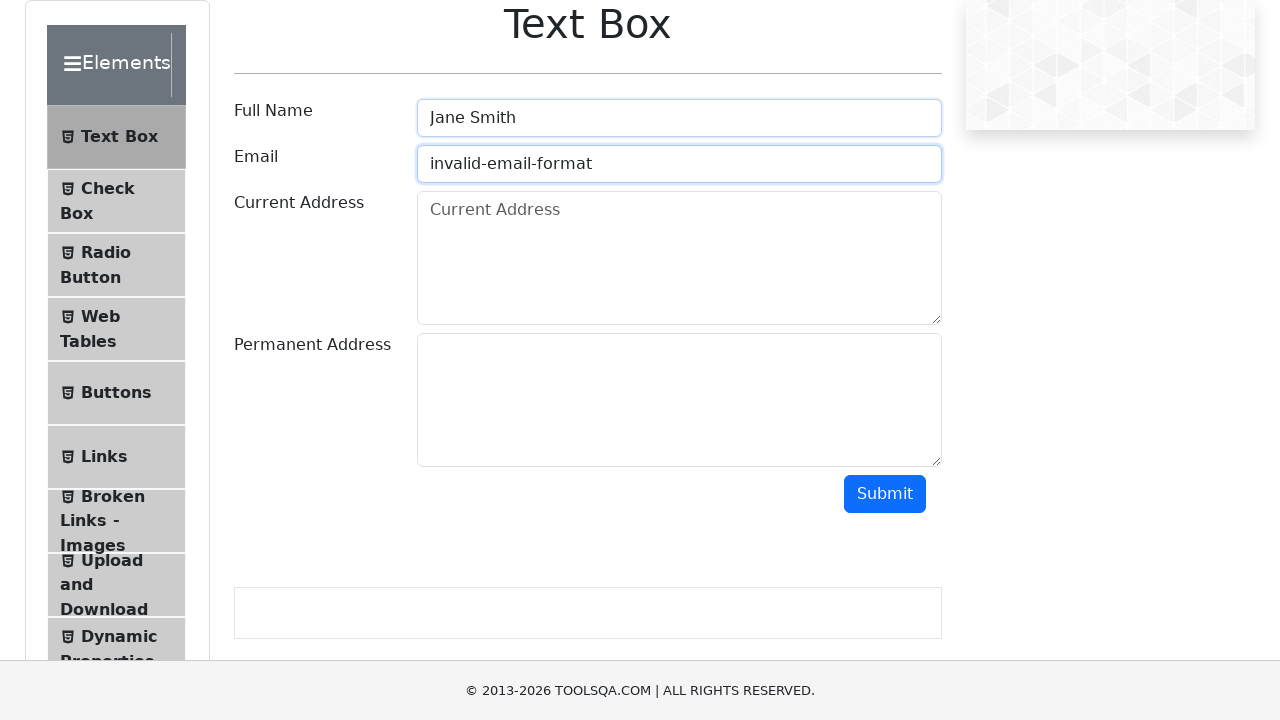

Filled currentAddress field with '789 Pine Road, Chicago, IL 60601' on #currentAddress
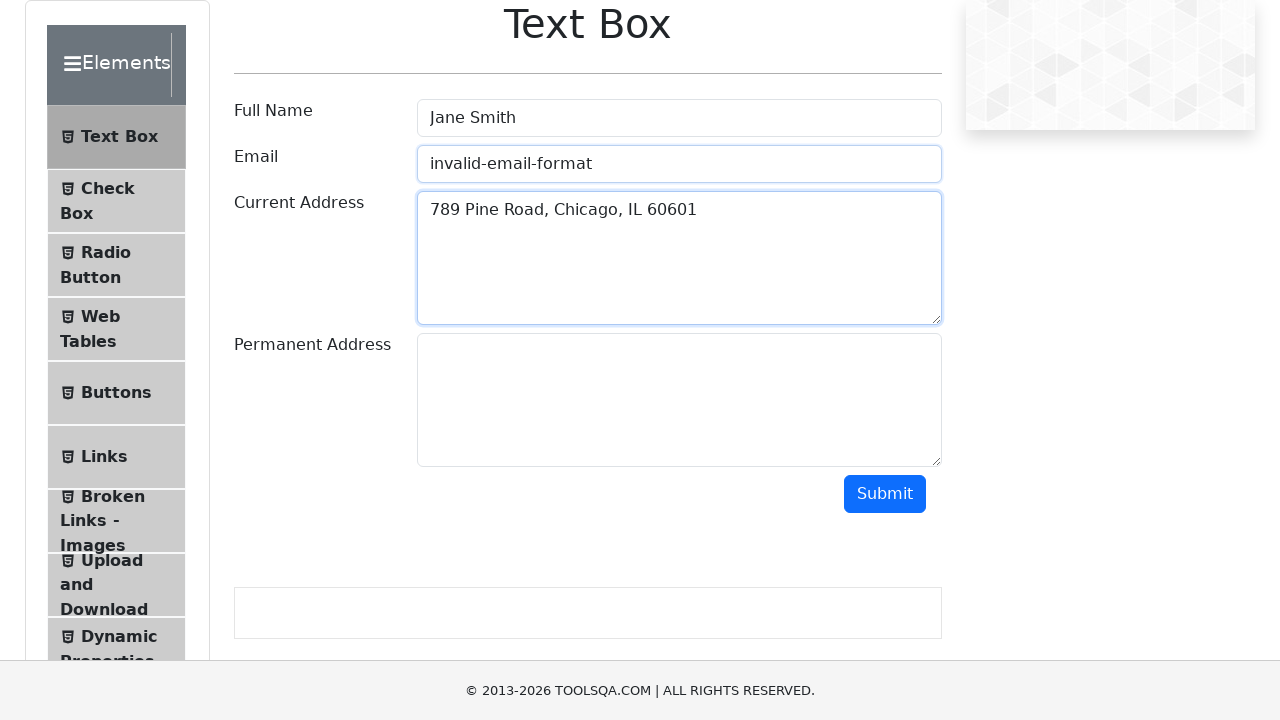

Filled permanentAddress field with '321 Elm Street, Houston, TX 77001' on #permanentAddress
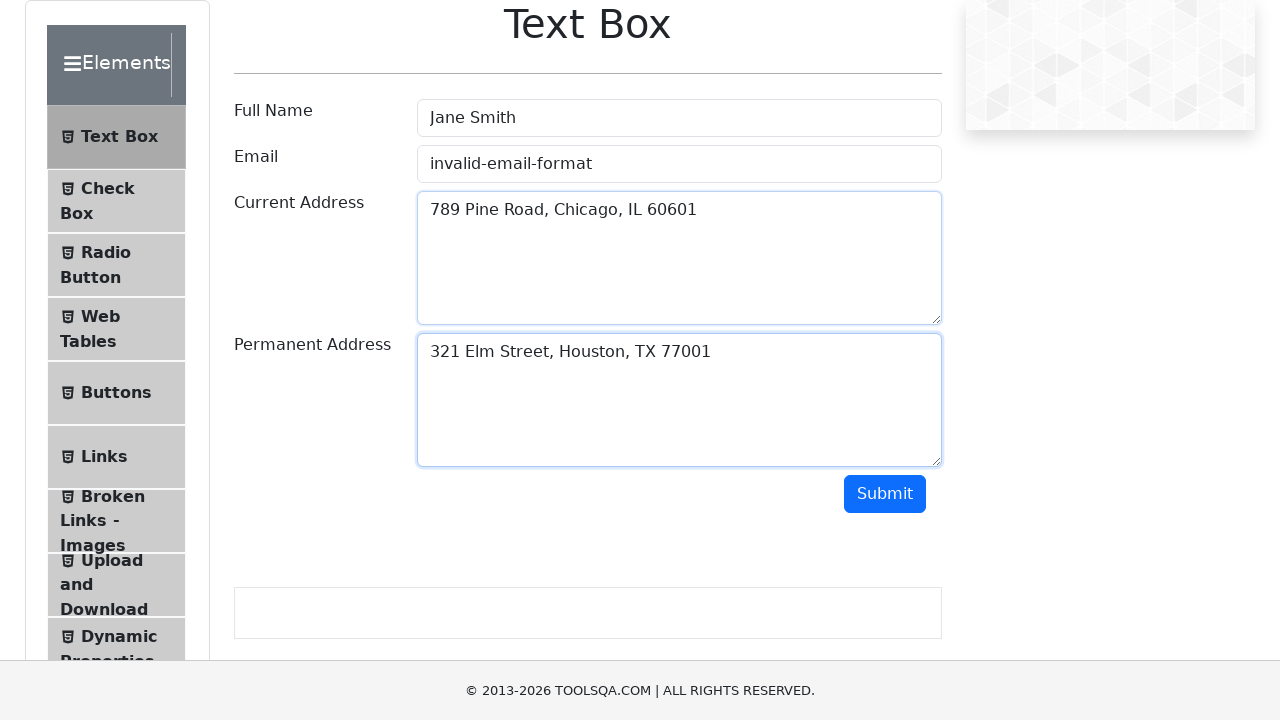

Clicked Submit button to submit the form with invalid email at (885, 494) on #submit
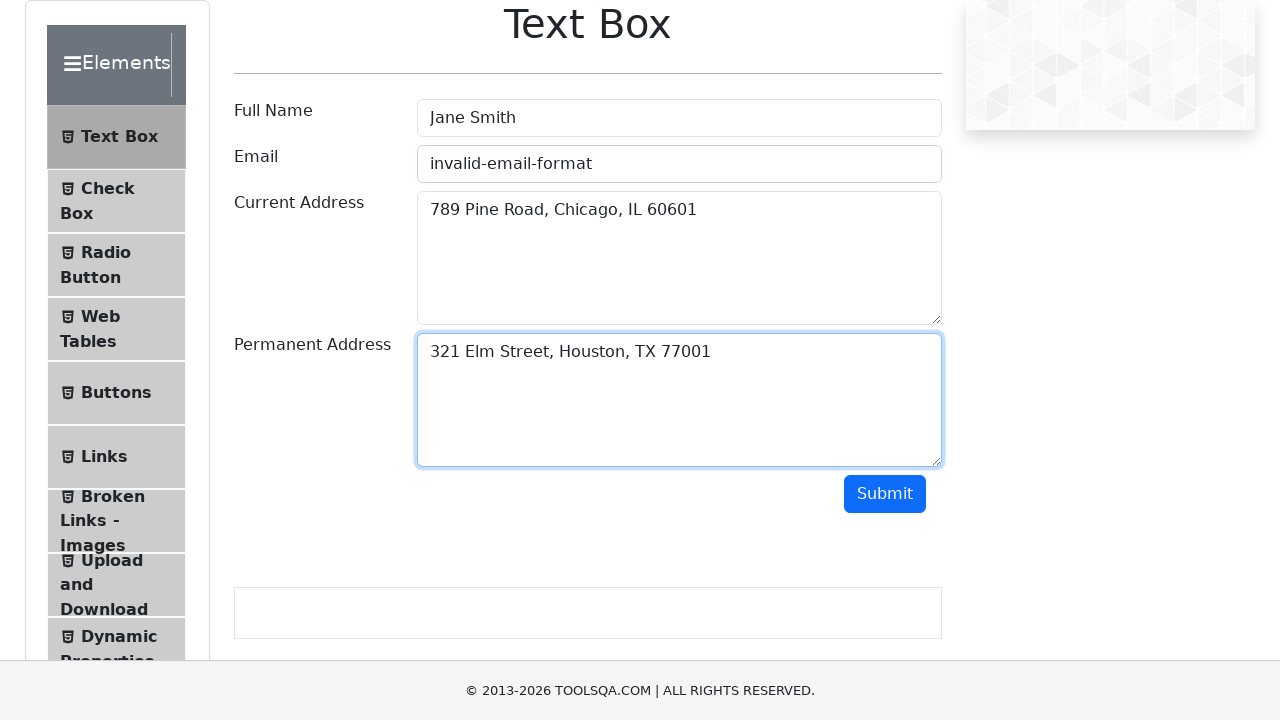

Waited 500ms for potential output to appear
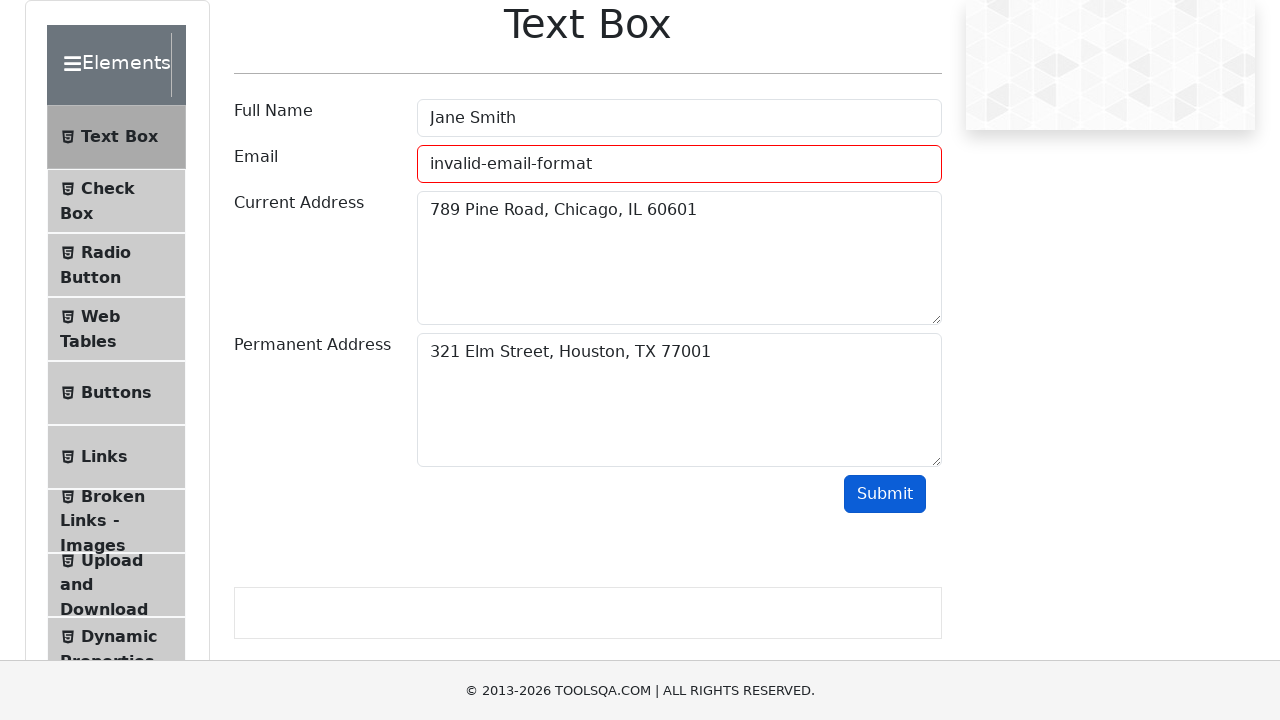

Verified that output is not displayed - invalid email prevented form submission
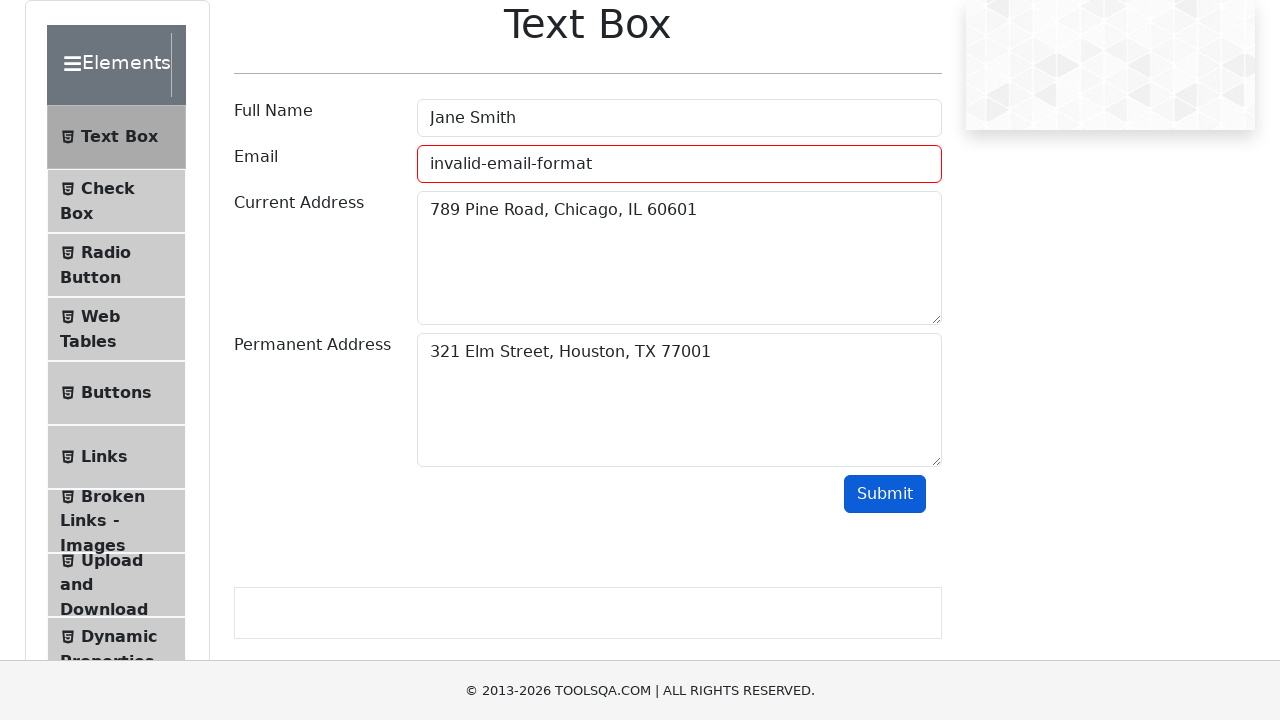

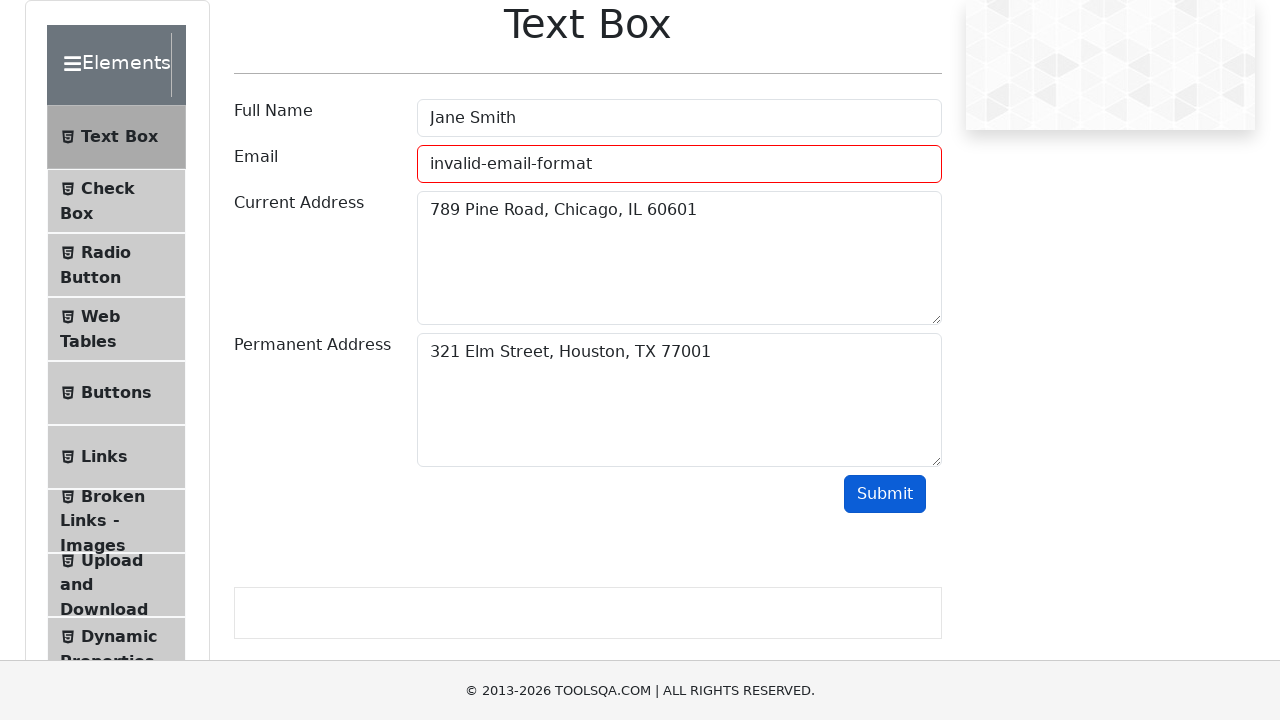